Opens CHADD website page, fills email subscription form and submits it

Starting URL: https://chadd.org/for-adults/overview/

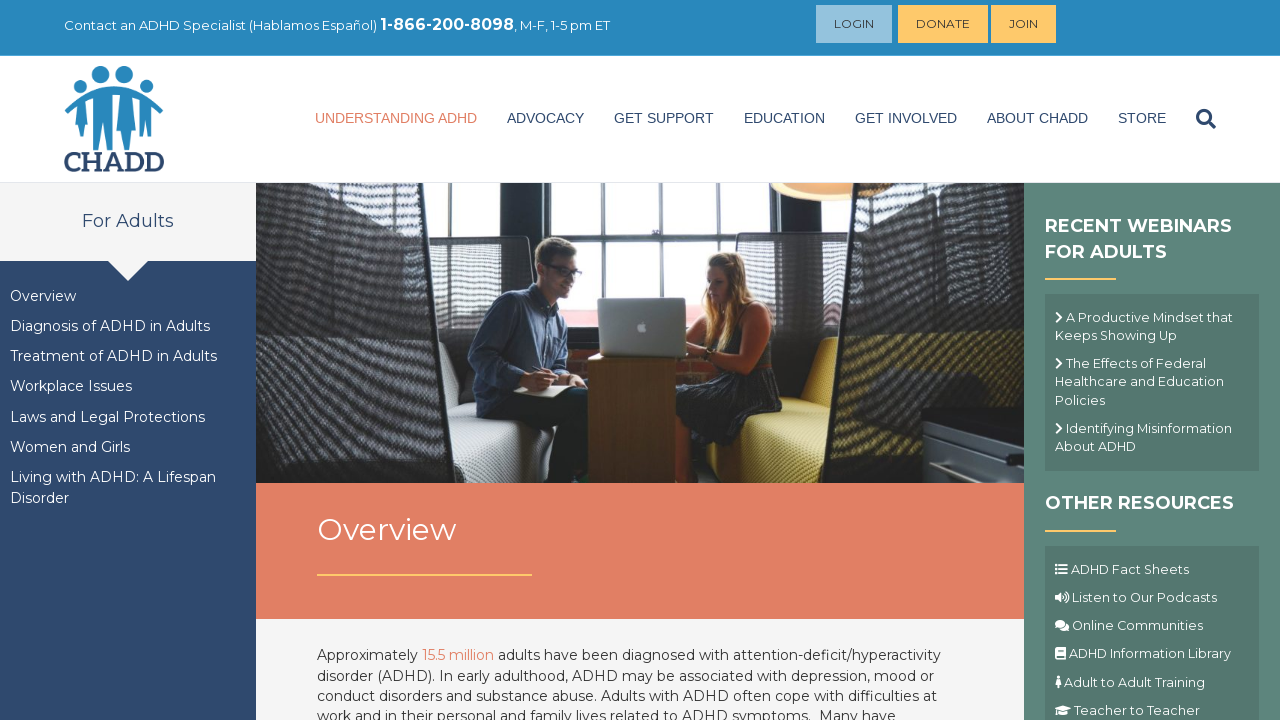

Navigated to CHADD website adults overview page
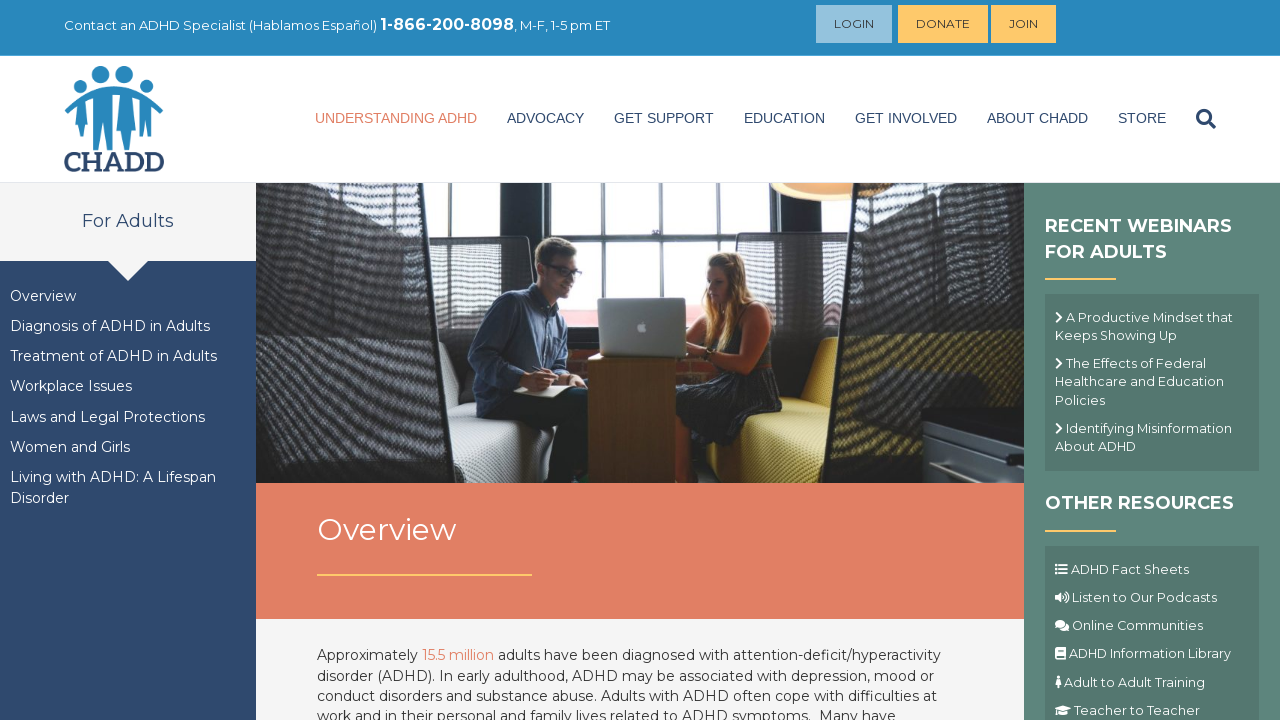

Filled email field with randomuser847@example.com on input[name='EMAIL']
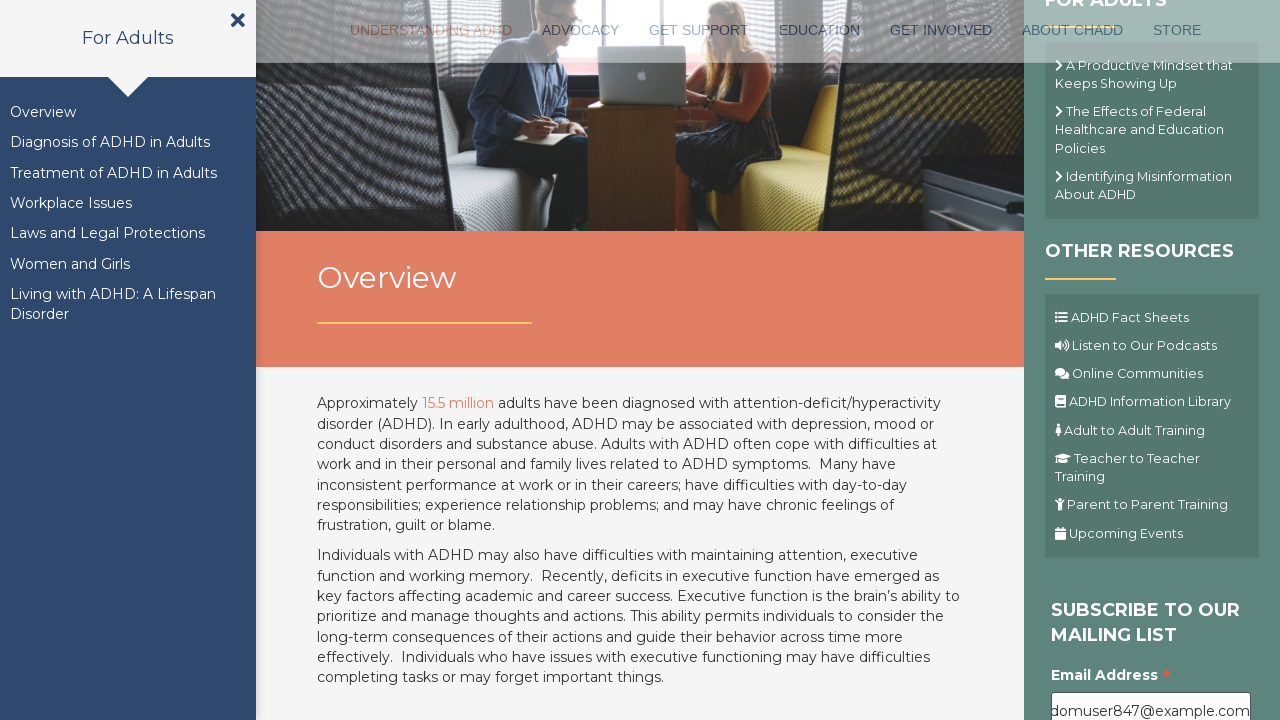

Clicked subscribe button to submit email subscription form at (1111, 361) on .button
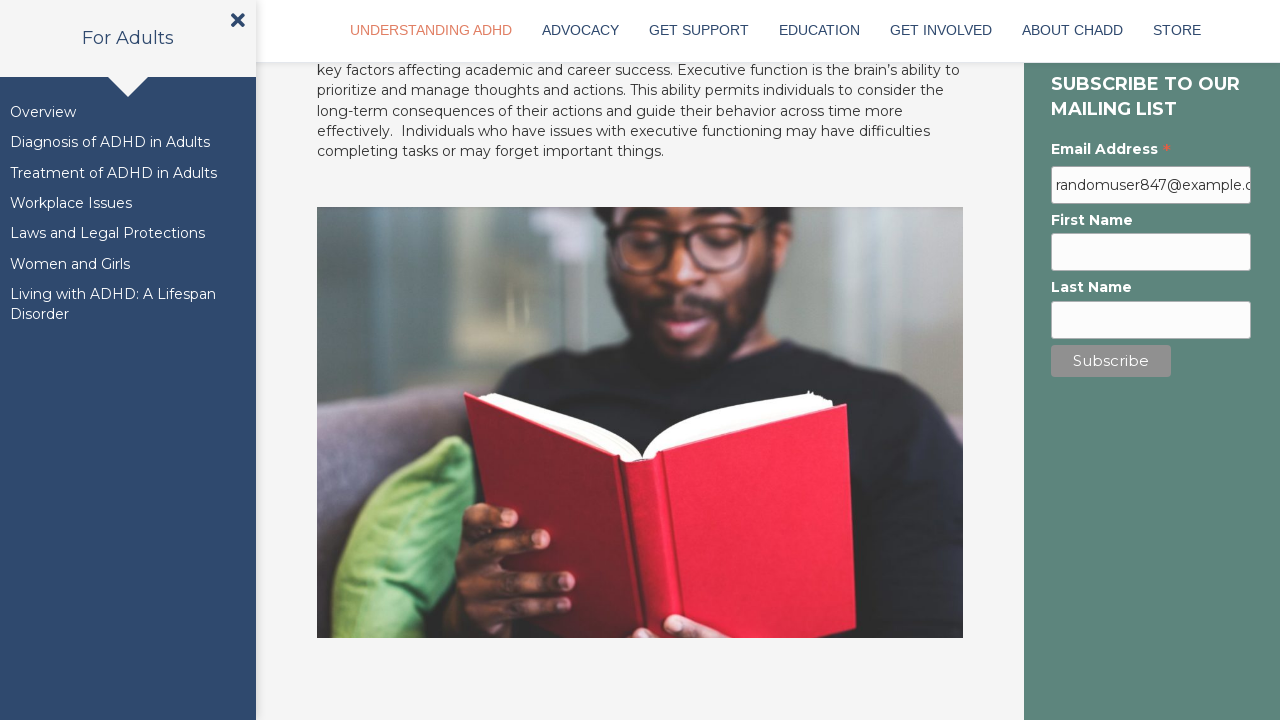

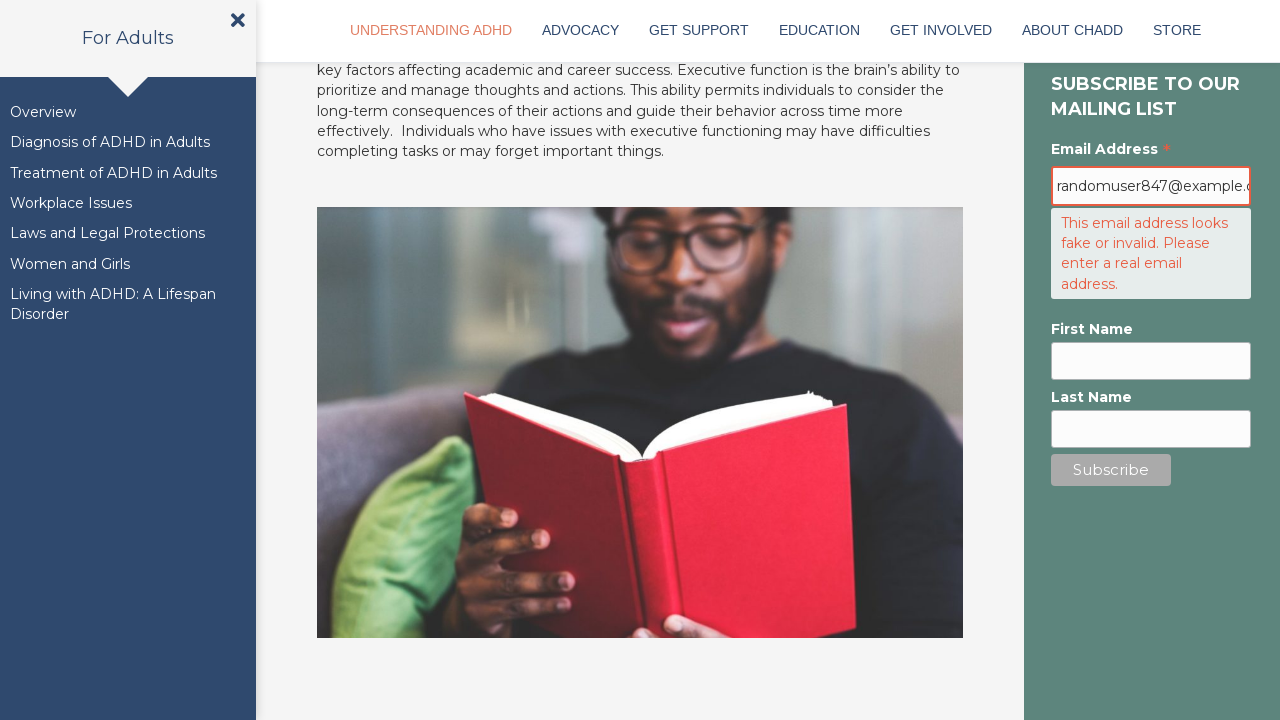